Tests navigation to dynamic properties page by clicking on the dynamic properties link element

Starting URL: https://demo-project.wedevx.co/

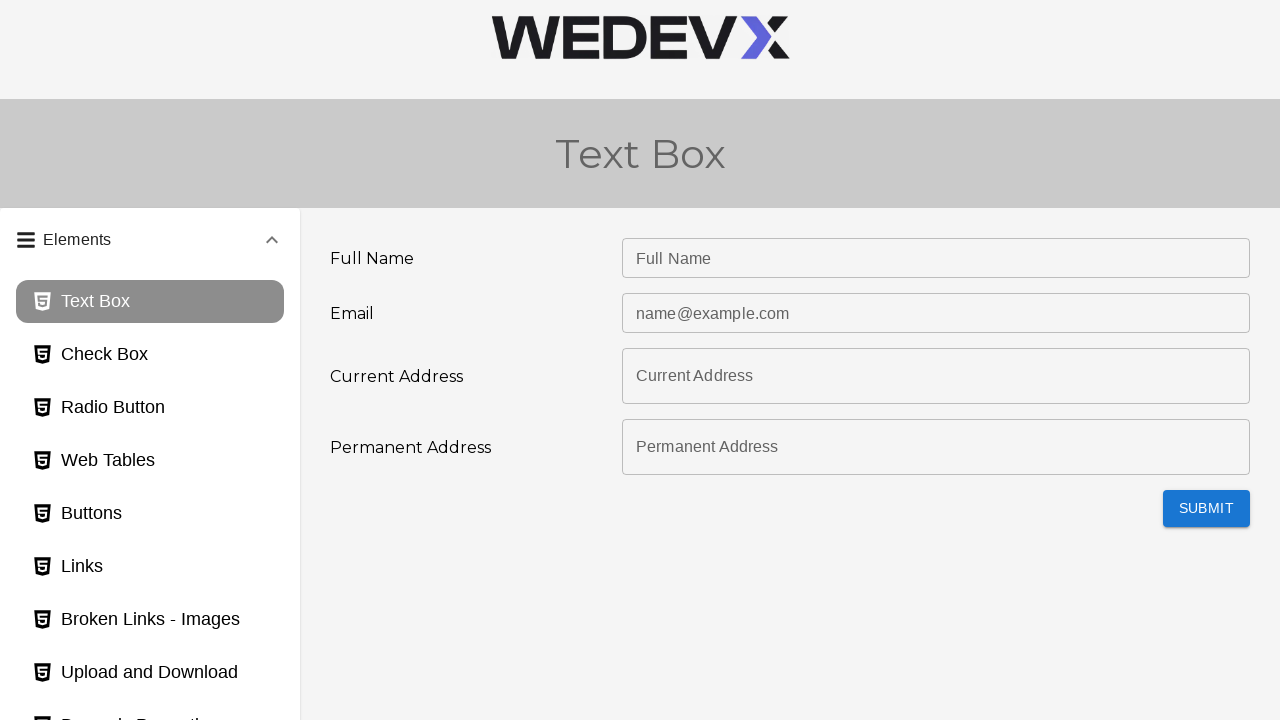

Clicked on the dynamic properties link element at (150, 699) on #dynamicProperties_page
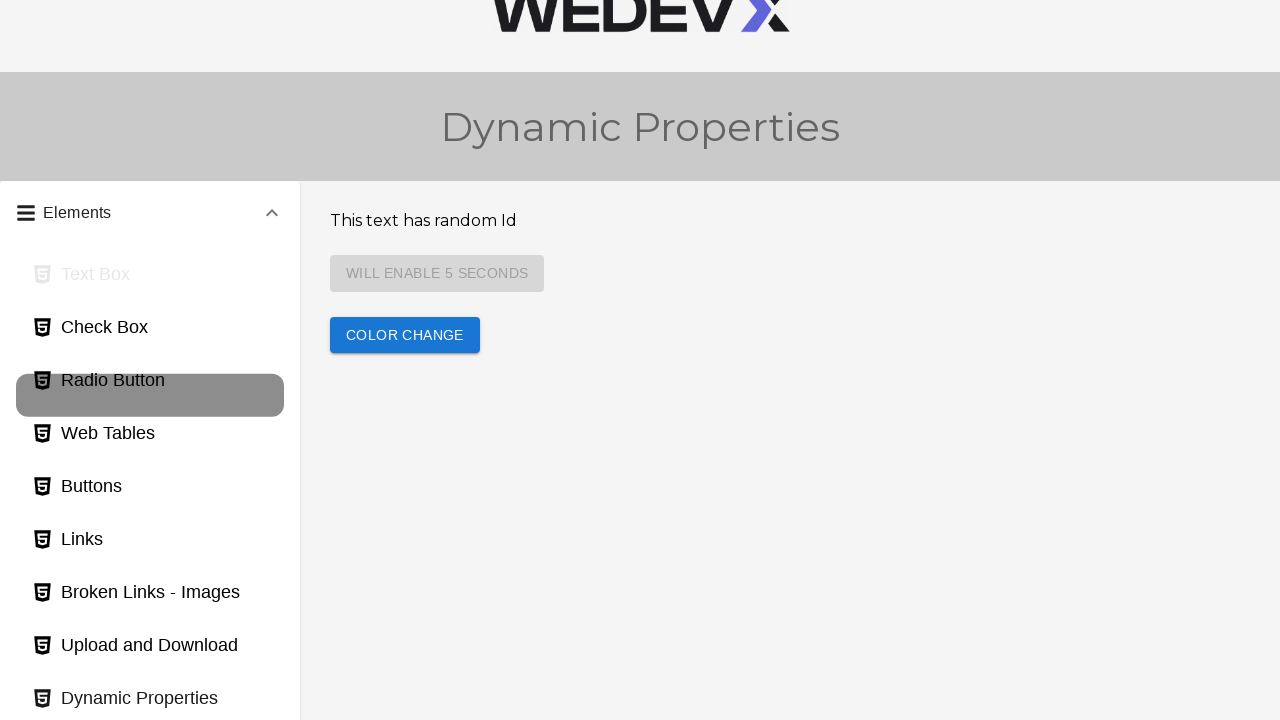

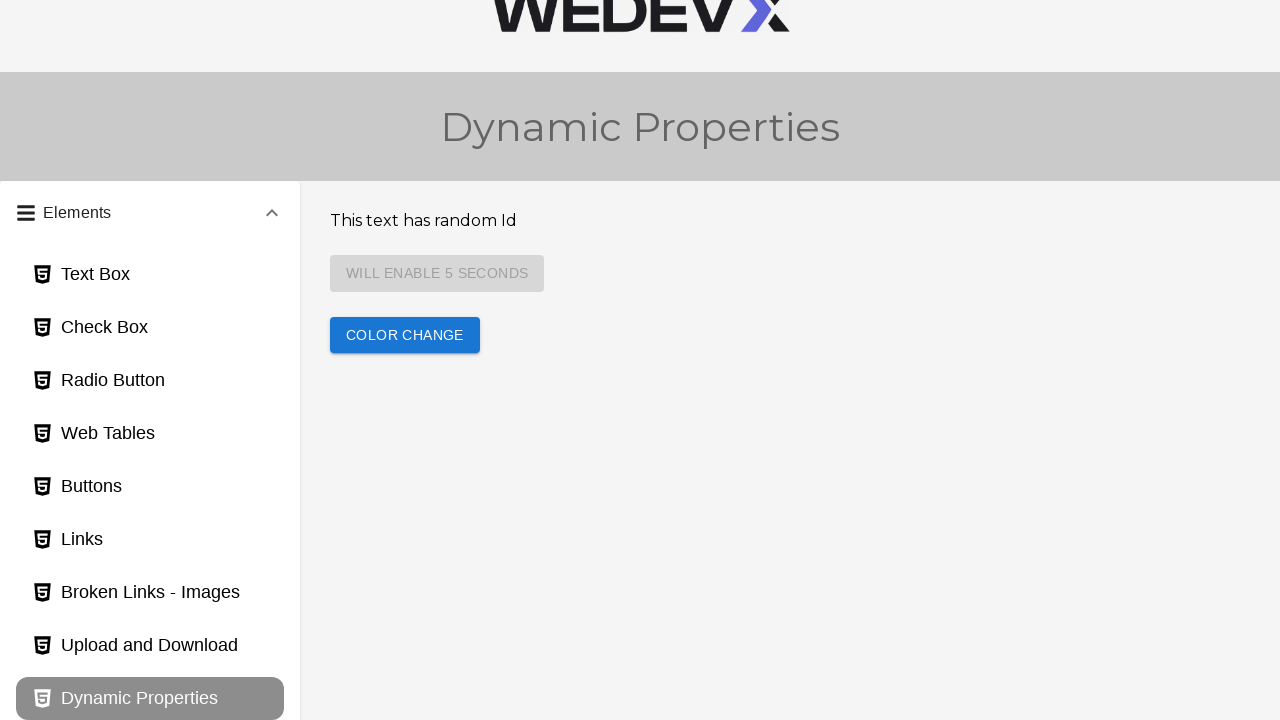